Tests JavaScript prompt alert by clicking the prompt button, entering text into the prompt, accepting it, and verifying the entered text is displayed.

Starting URL: http://practice.cydeo.com/javascript_alerts

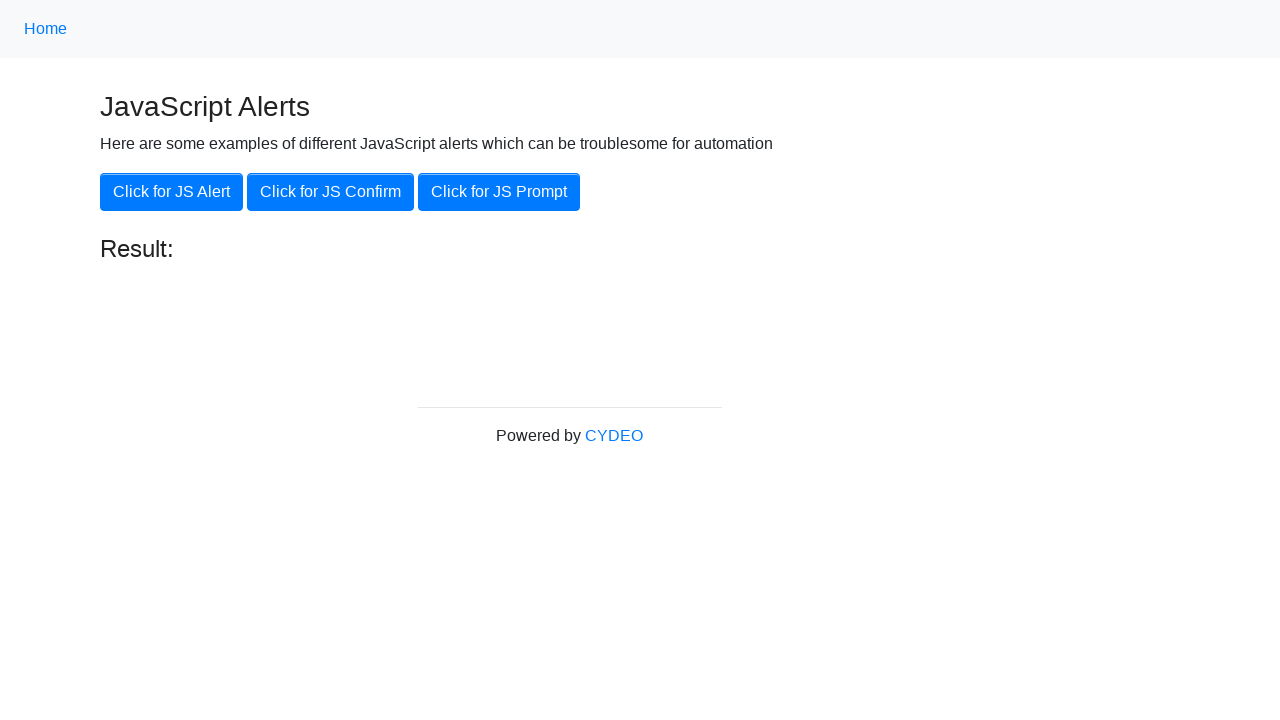

Set up dialog handler to accept prompt with text 'hello'
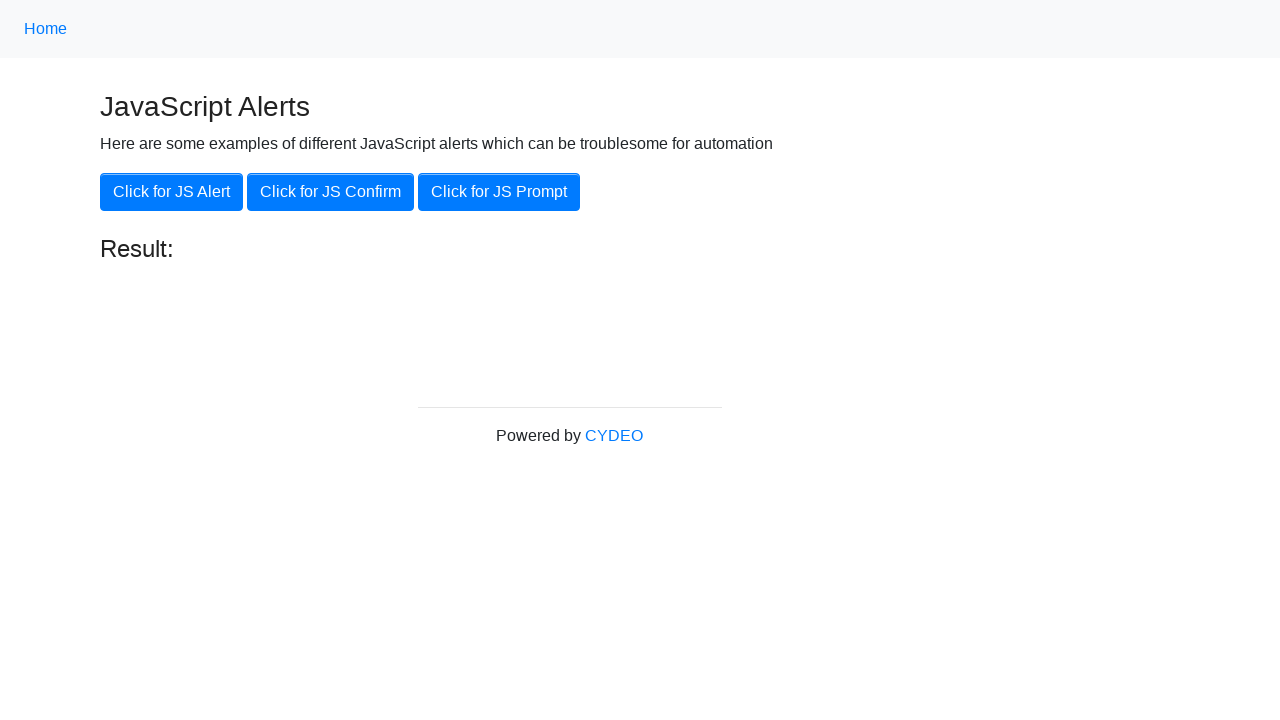

Clicked the 'Click for JS Prompt' button at (499, 192) on xpath=//button[.='Click for JS Prompt']
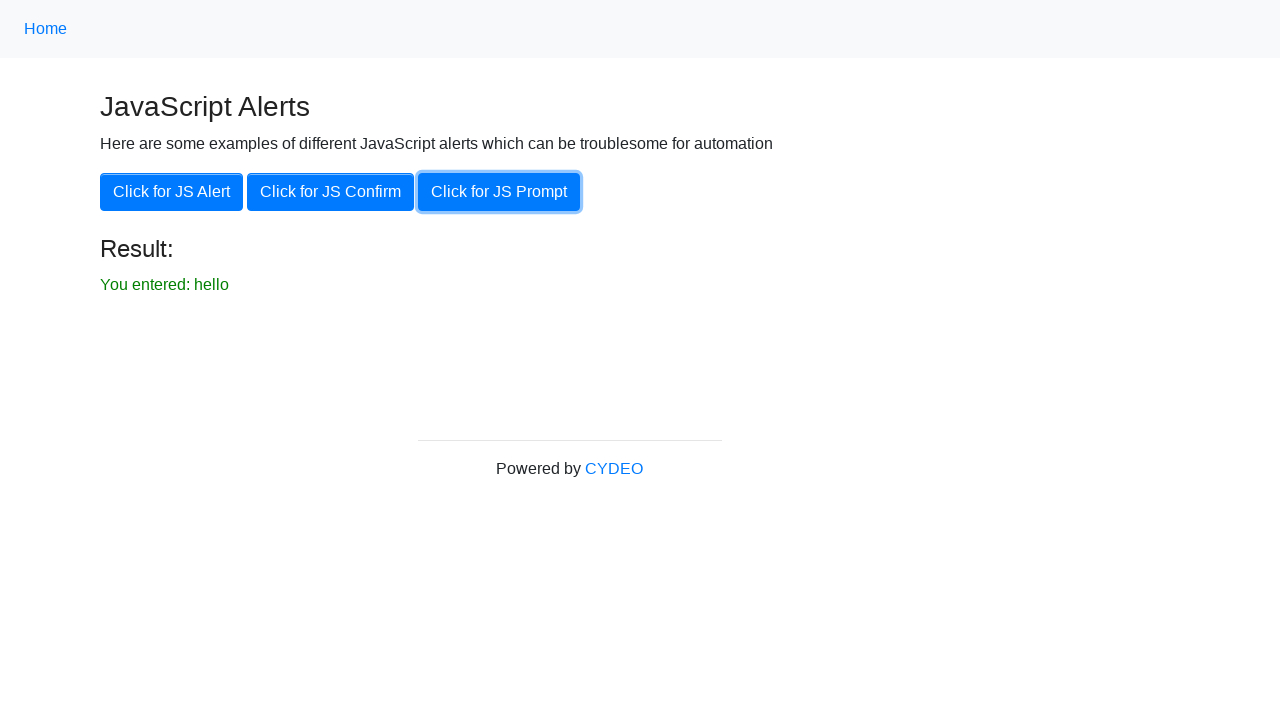

Result text element became visible
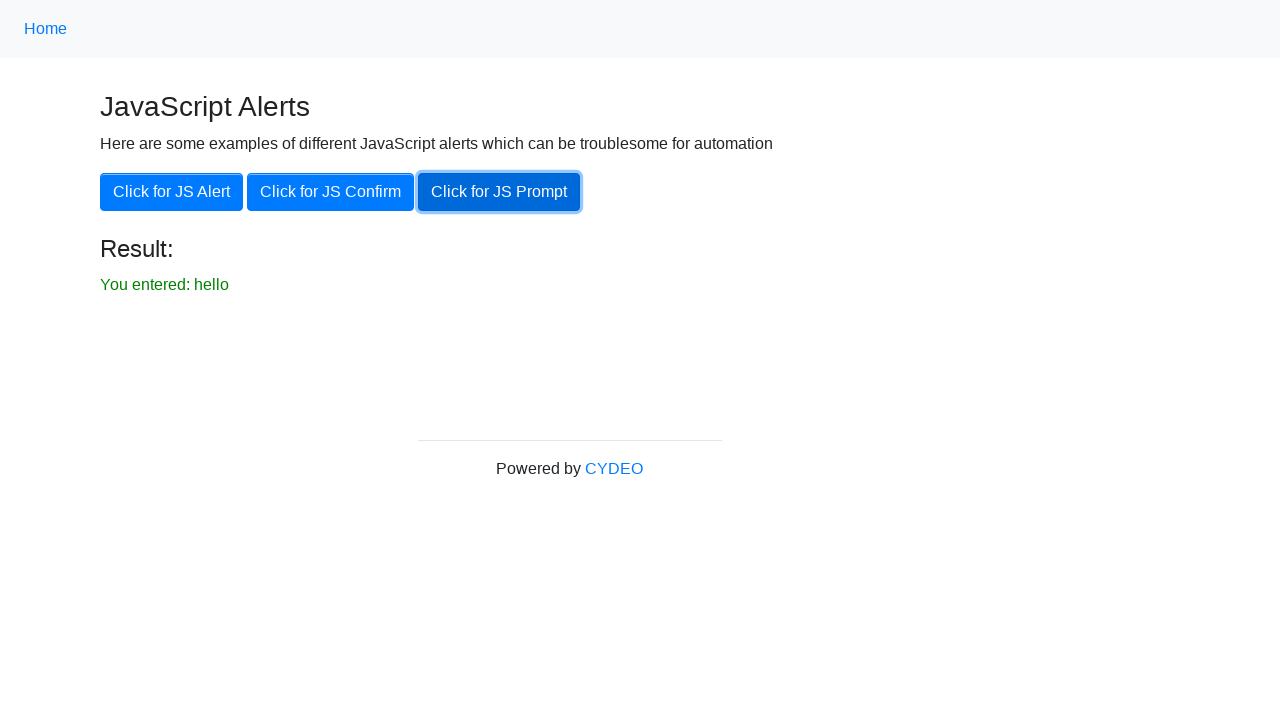

Verified result text displays 'You entered: hello'
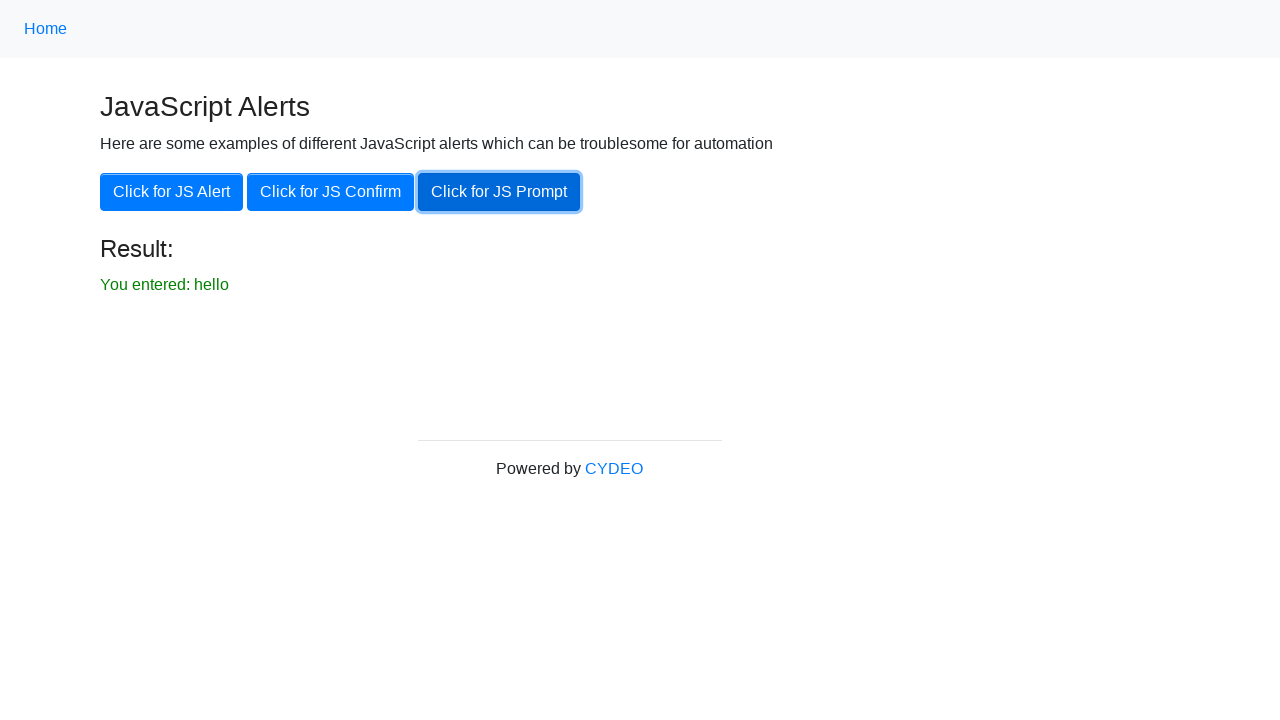

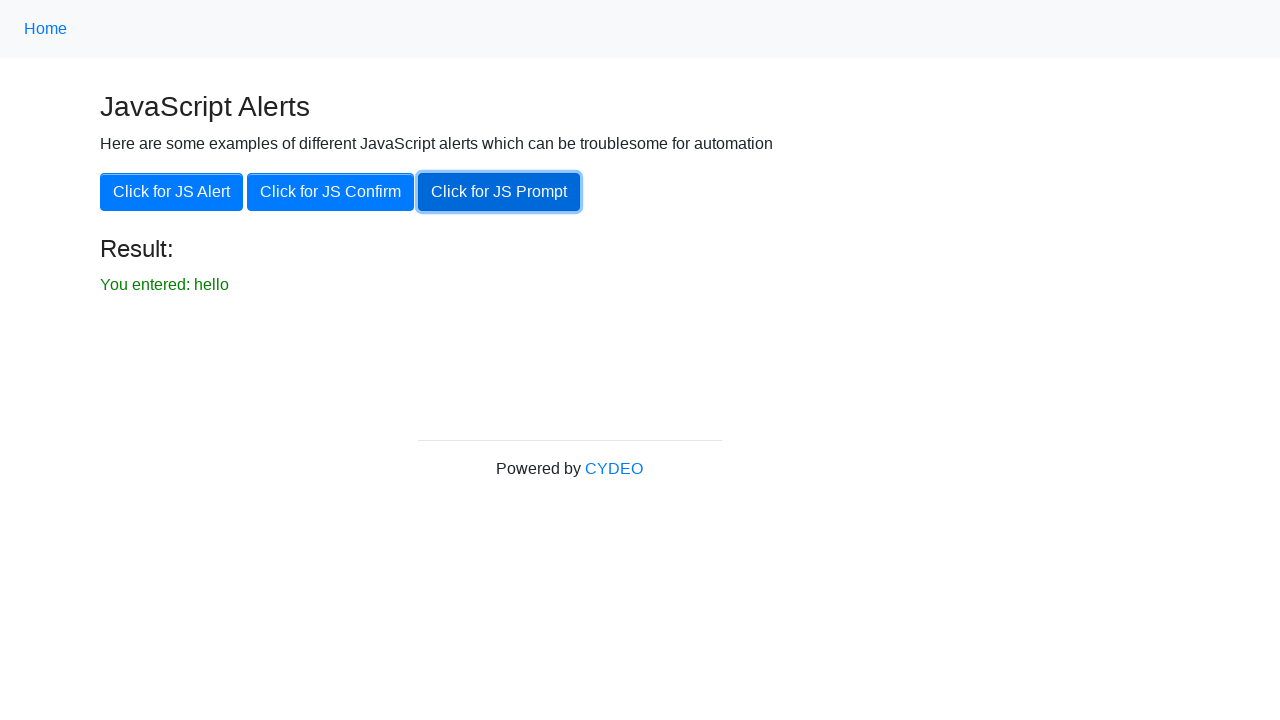